Navigates to Sina homepage to verify the page loads correctly

Starting URL: http://www.sina.com.cn

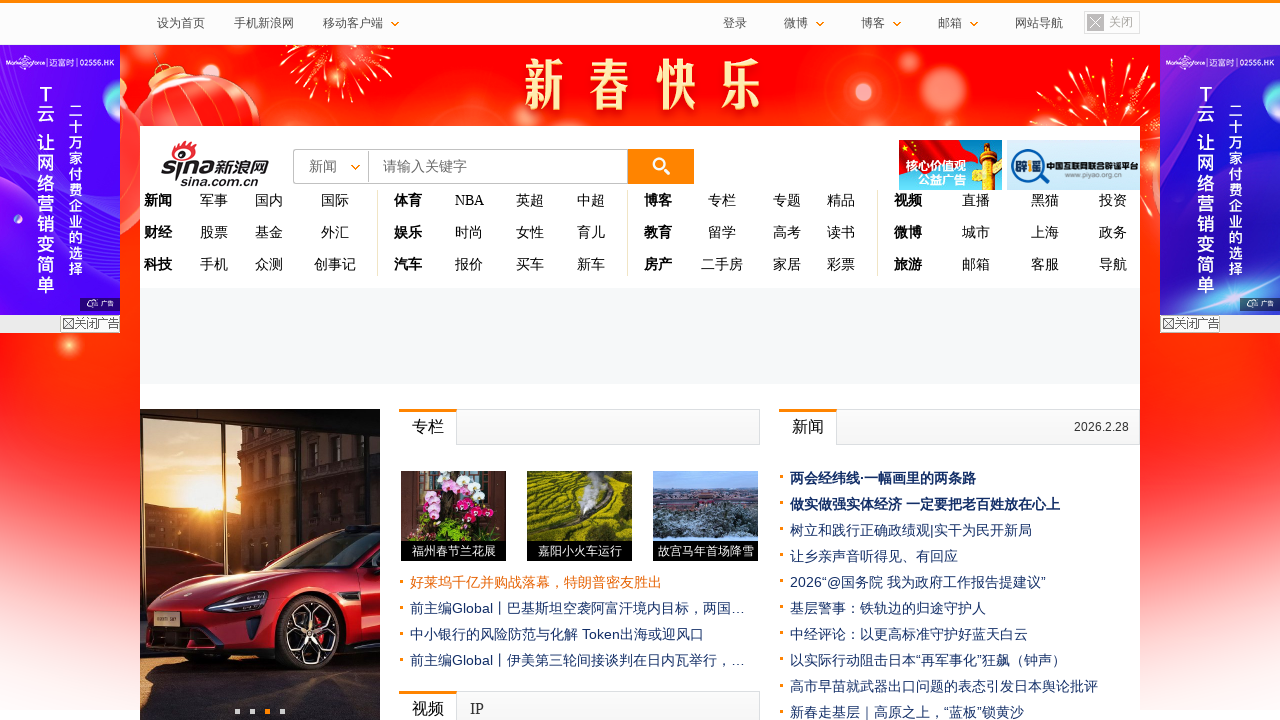

Sina homepage DOM content loaded
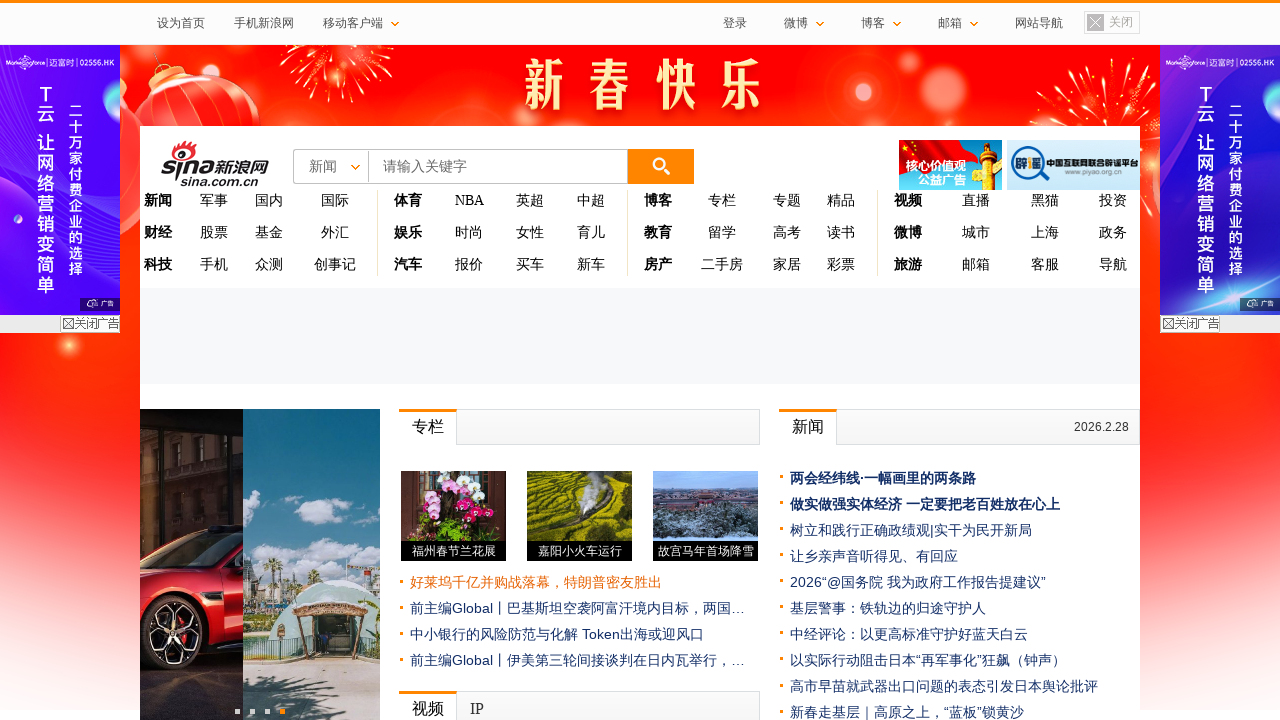

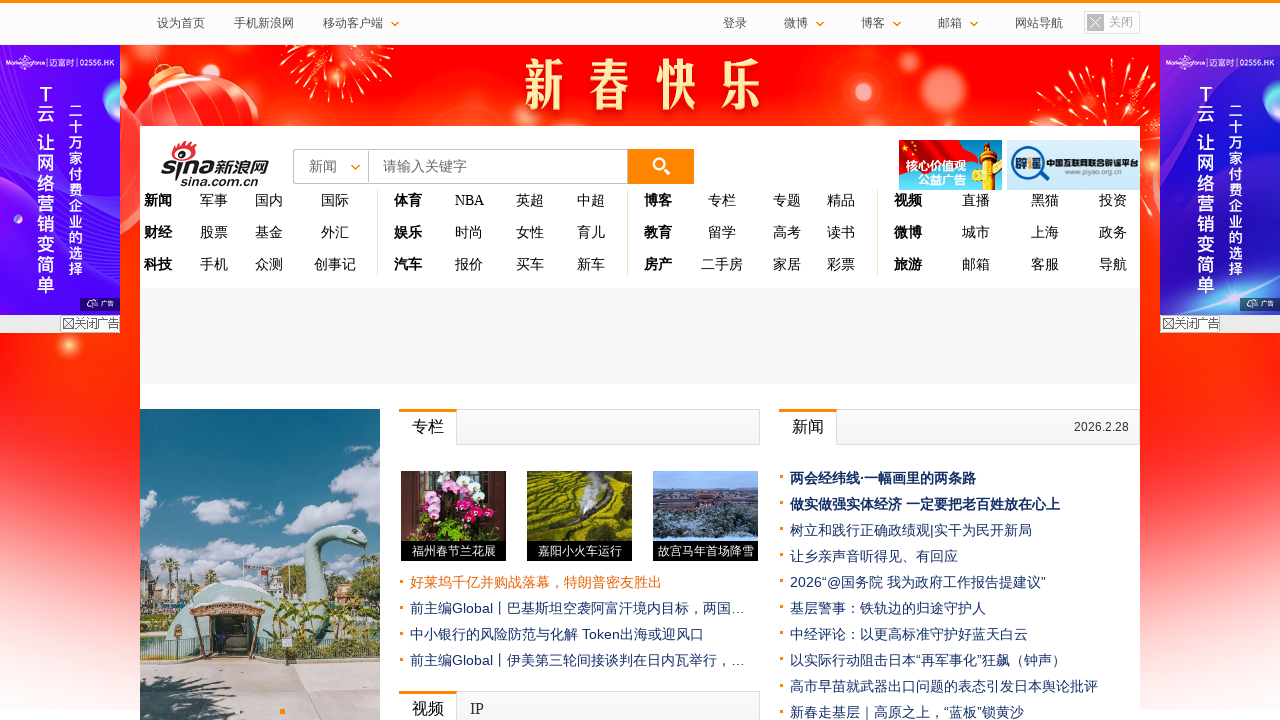